Navigates to an automation practice page and clicks all checkbox elements to select them, verifying checkbox interaction functionality.

Starting URL: https://rahulshettyacademy.com/AutomationPractice/

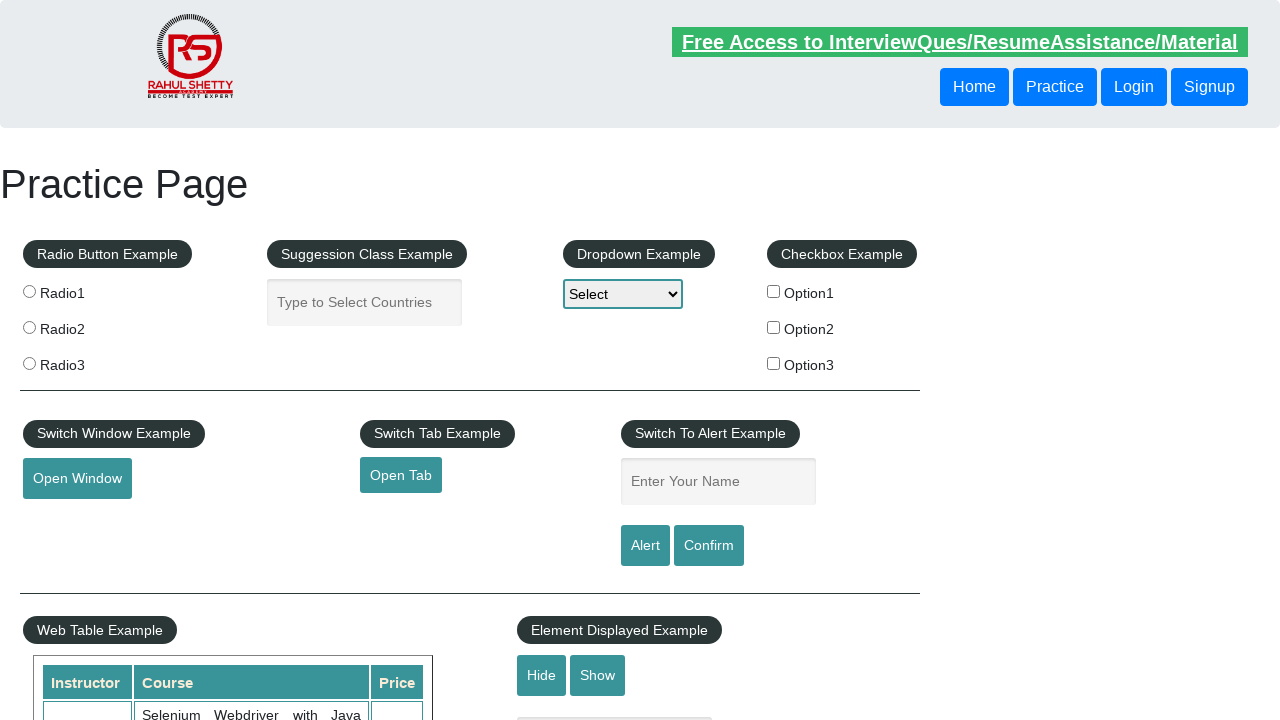

Navigated to automation practice page
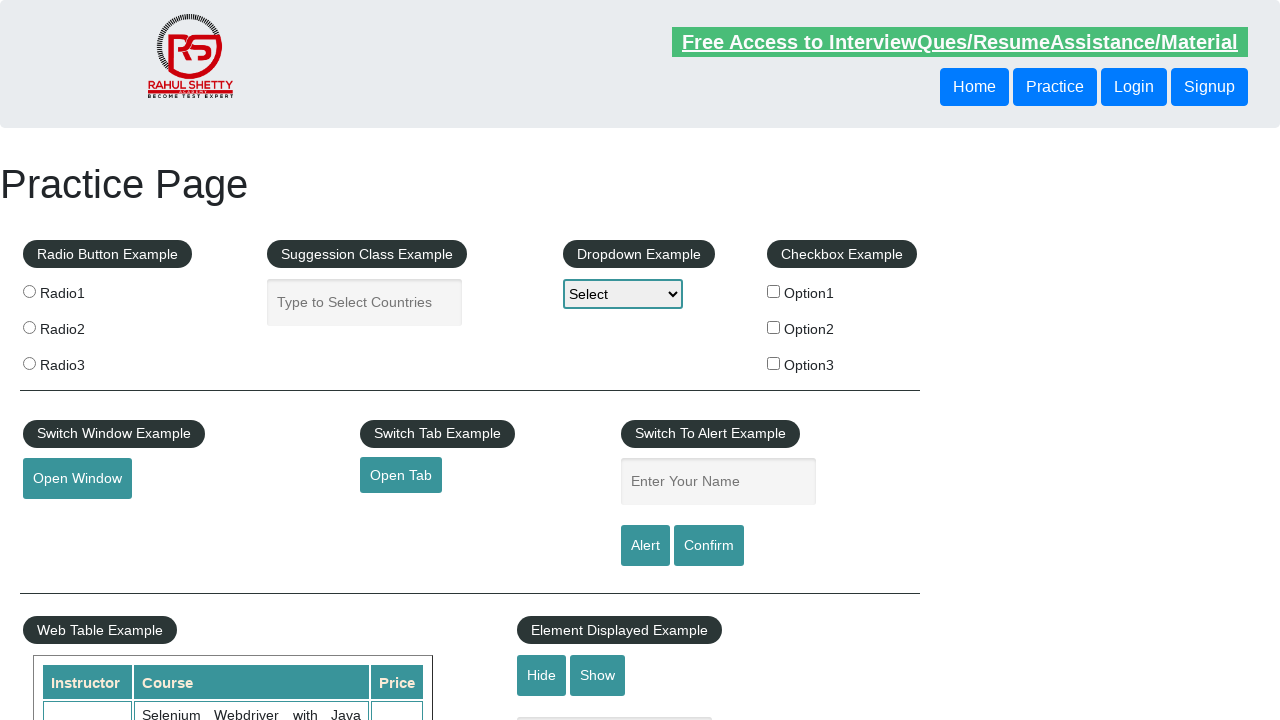

Waited for checkboxes to be visible
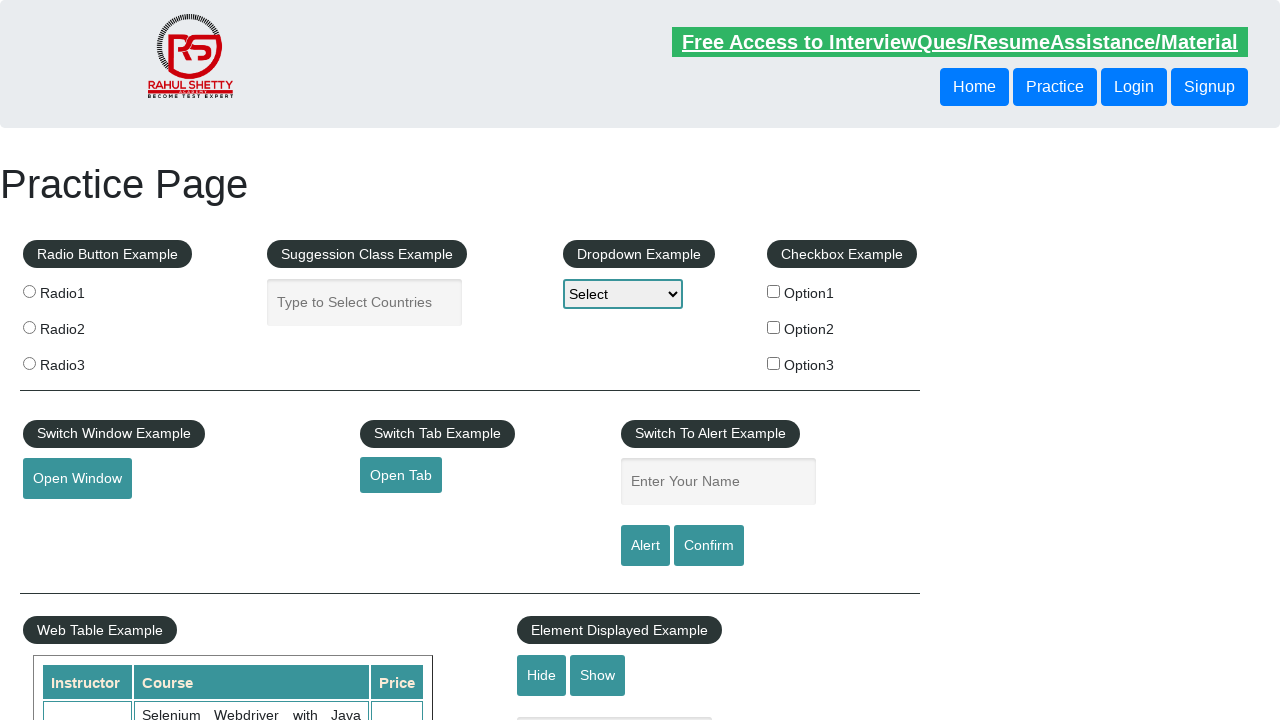

Located all checkbox elements
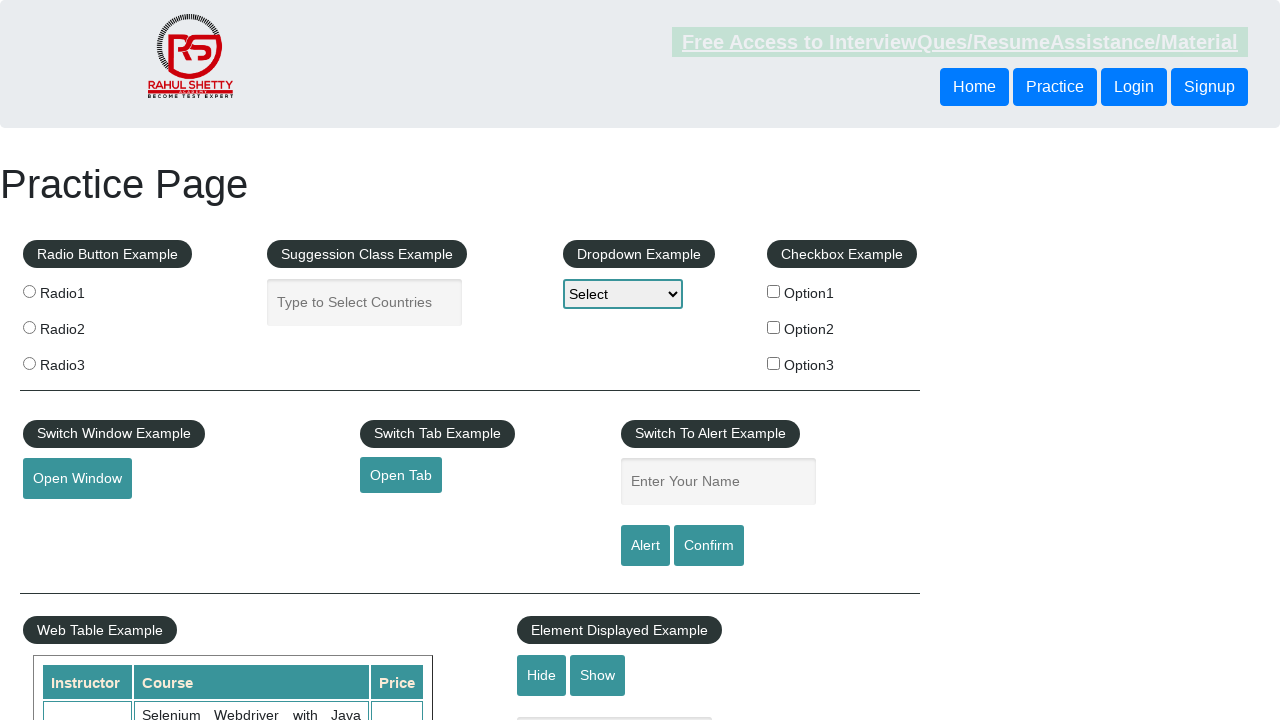

Found 3 checkboxes on the page
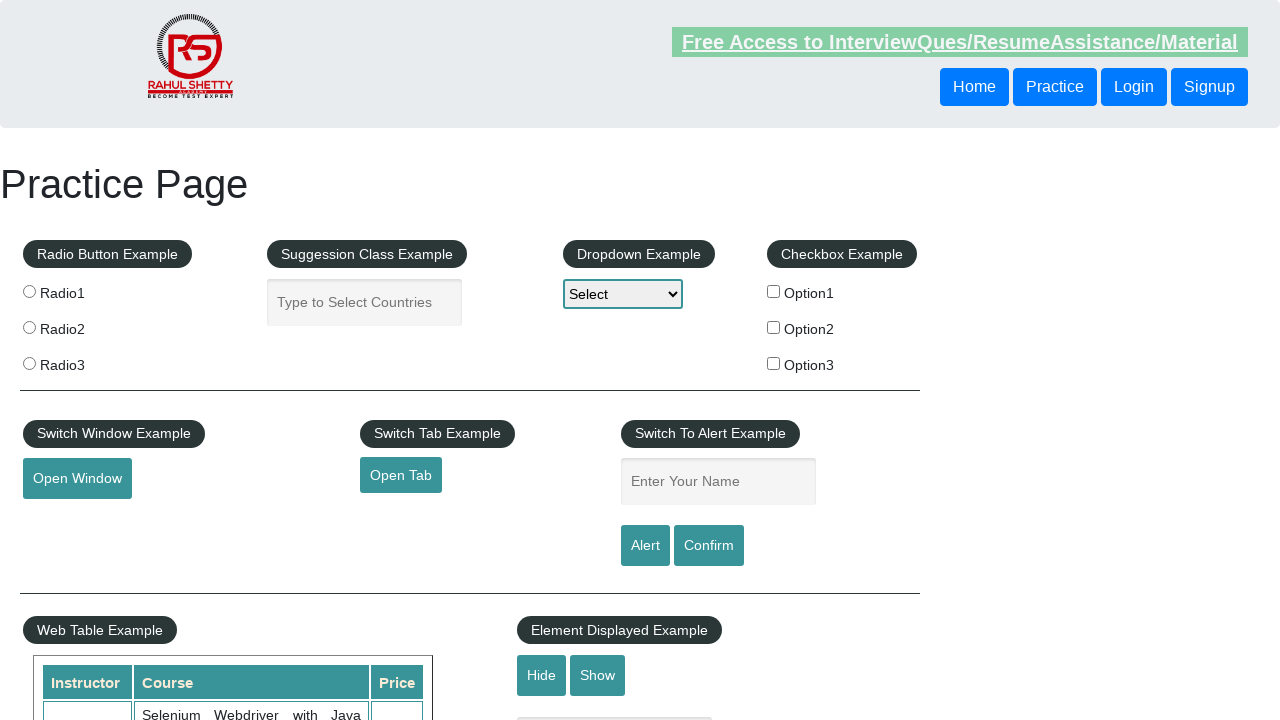

Clicked checkbox 1 of 3 at (774, 291) on input[type='checkbox'][id*='checkBoxOption'] >> nth=0
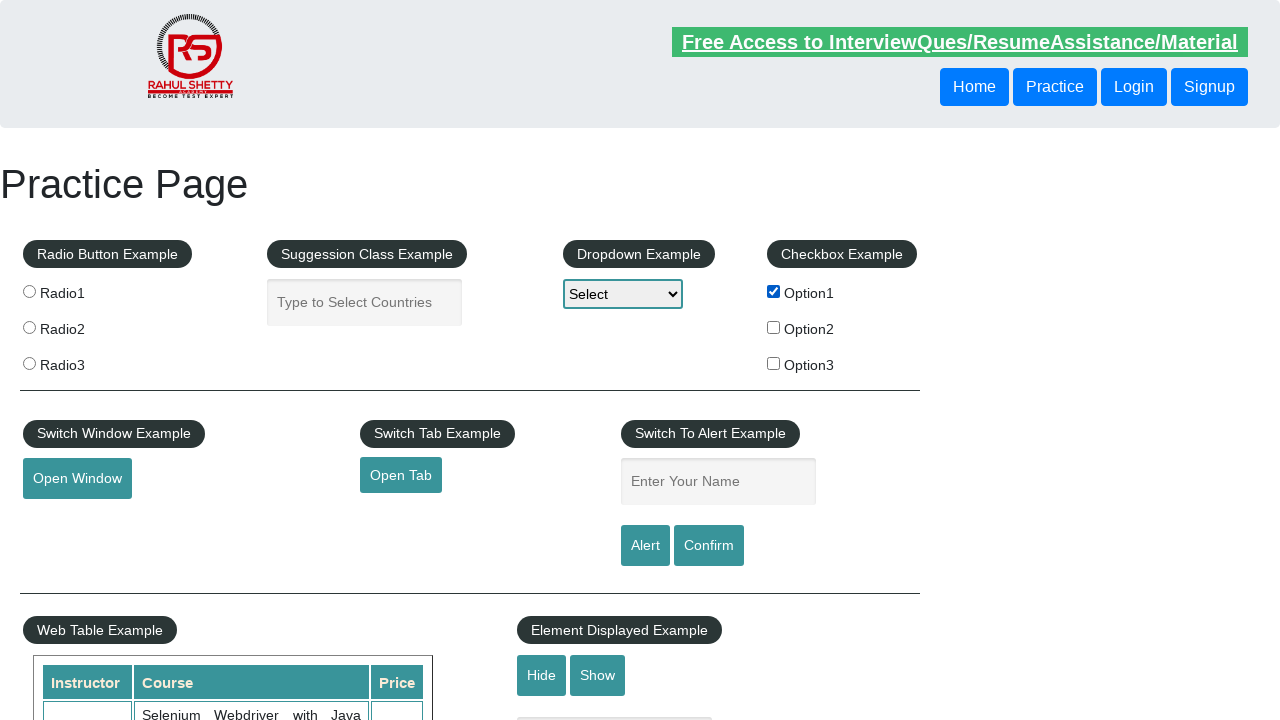

Clicked checkbox 2 of 3 at (774, 327) on input[type='checkbox'][id*='checkBoxOption'] >> nth=1
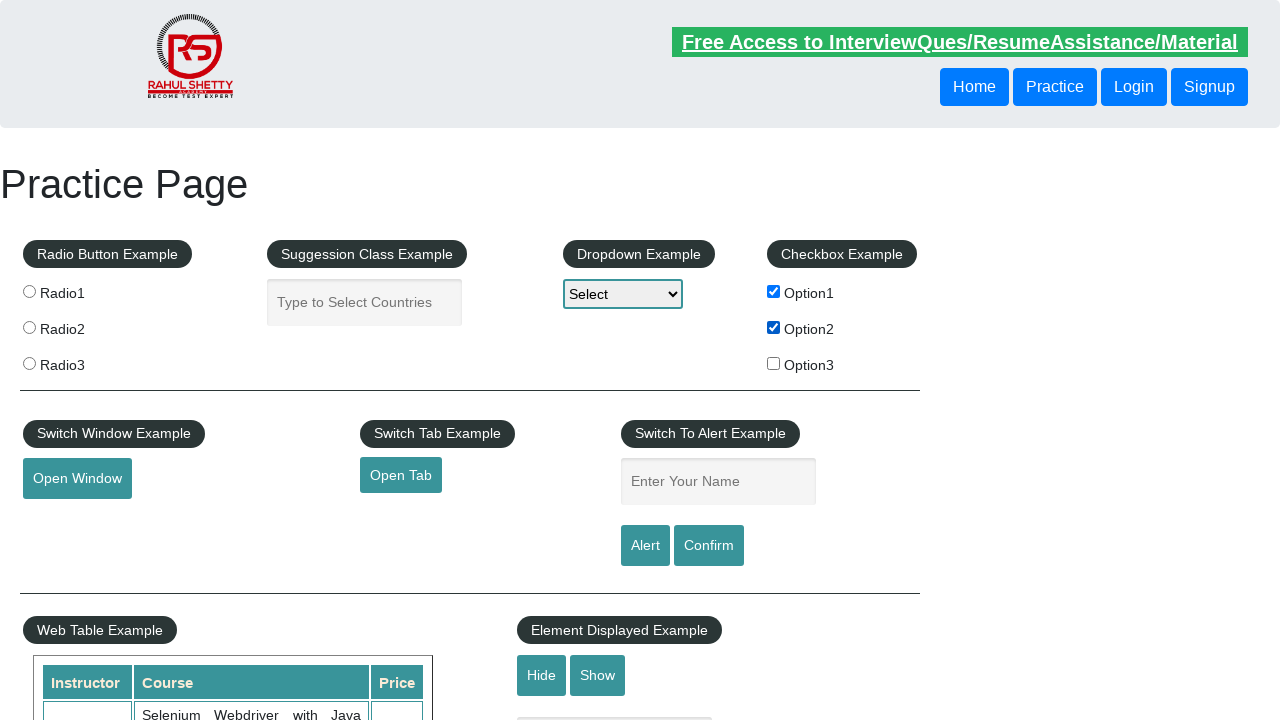

Clicked checkbox 3 of 3 at (774, 363) on input[type='checkbox'][id*='checkBoxOption'] >> nth=2
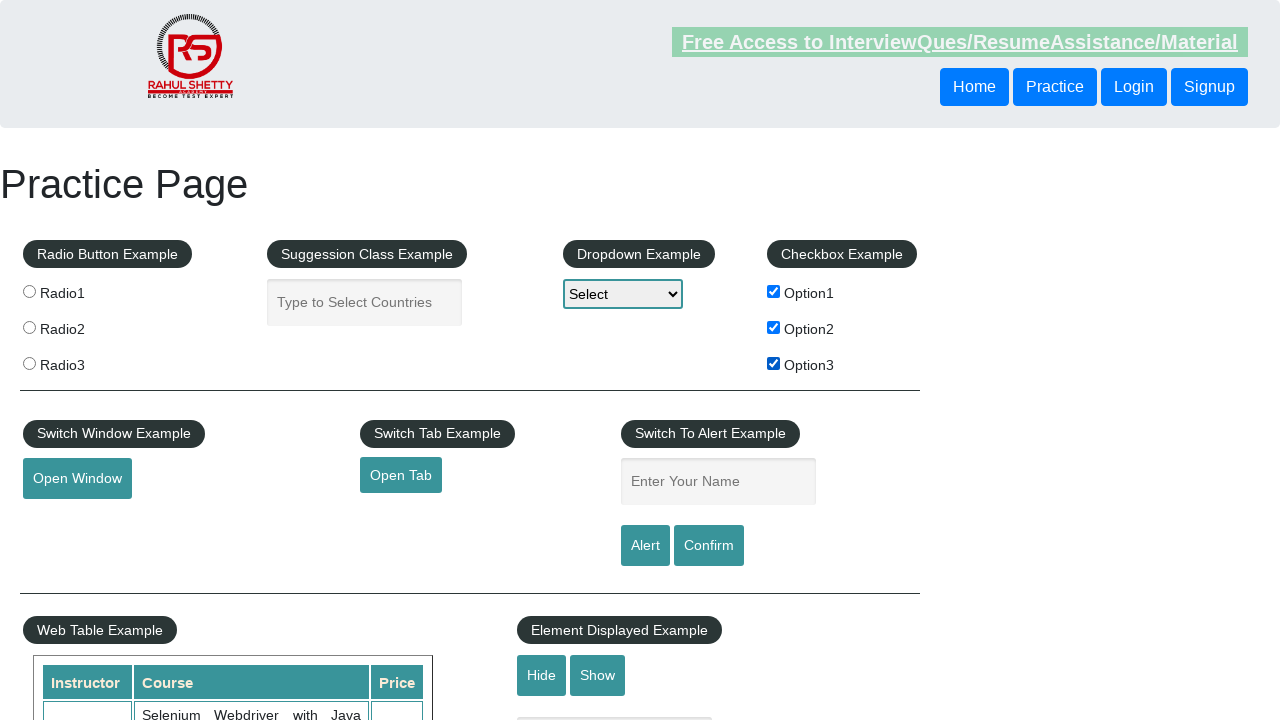

Verified checkbox 1 is selected: True
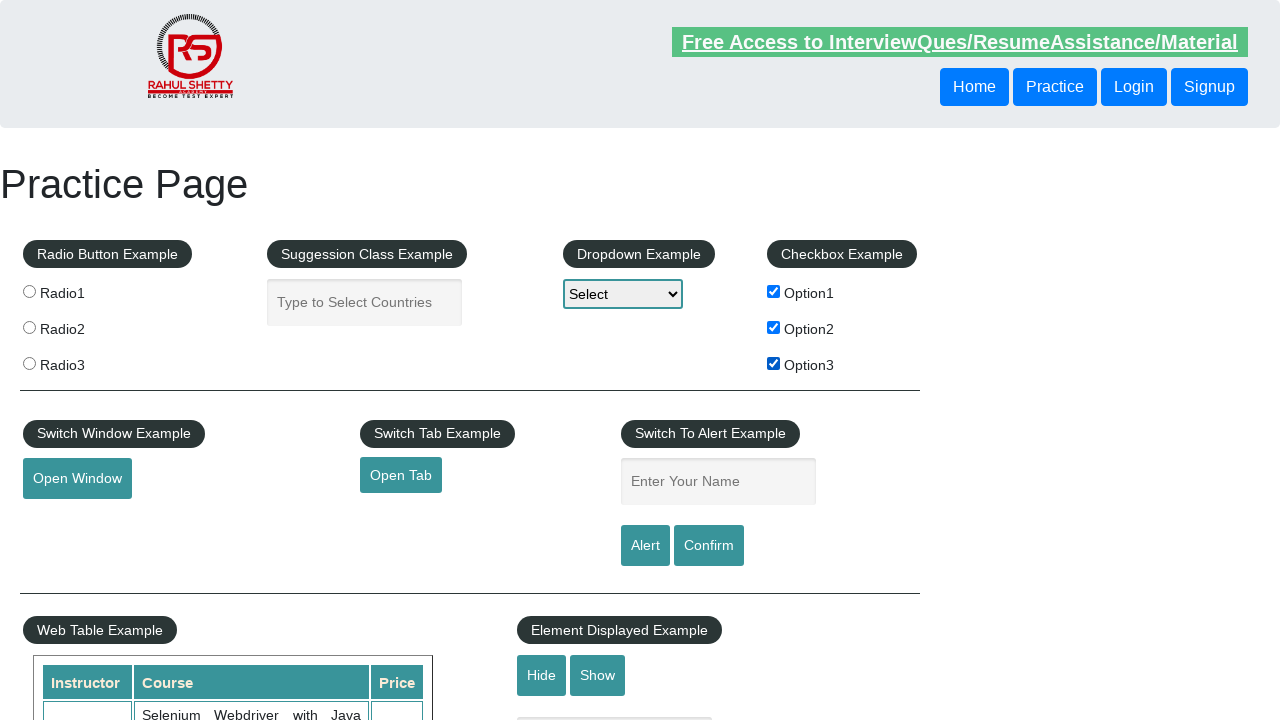

Verified checkbox 2 is selected: True
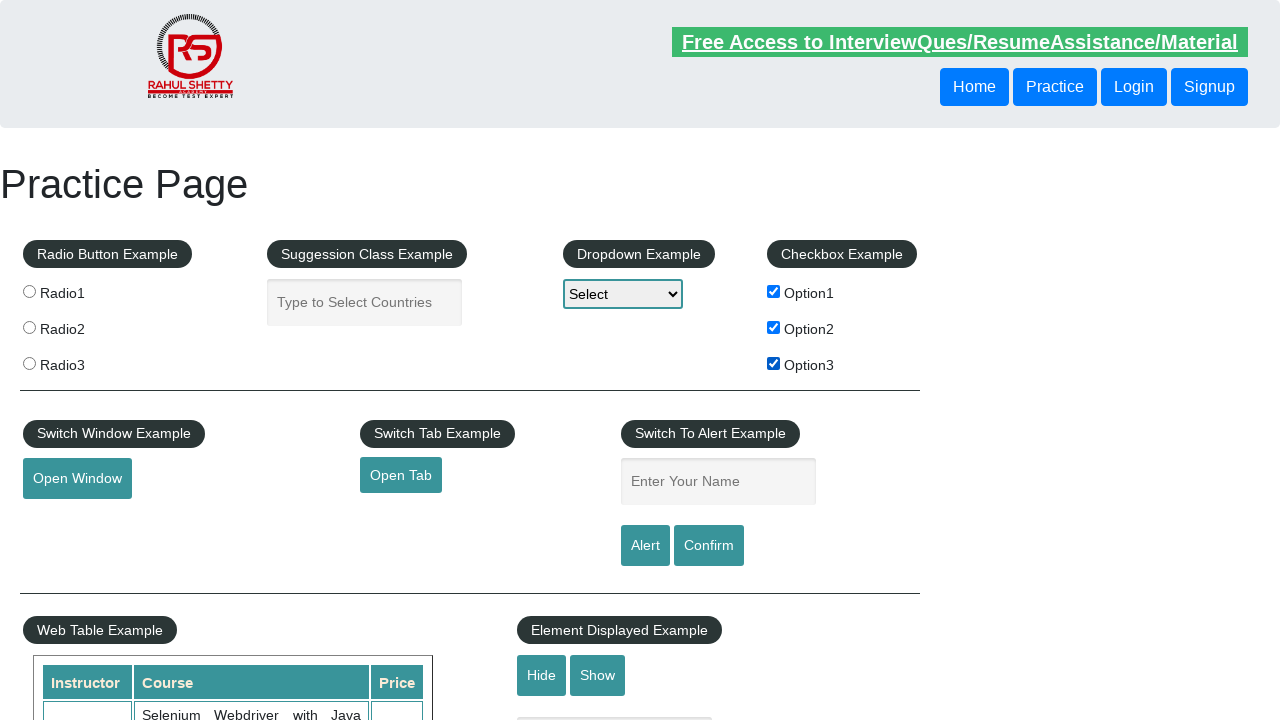

Verified checkbox 3 is selected: True
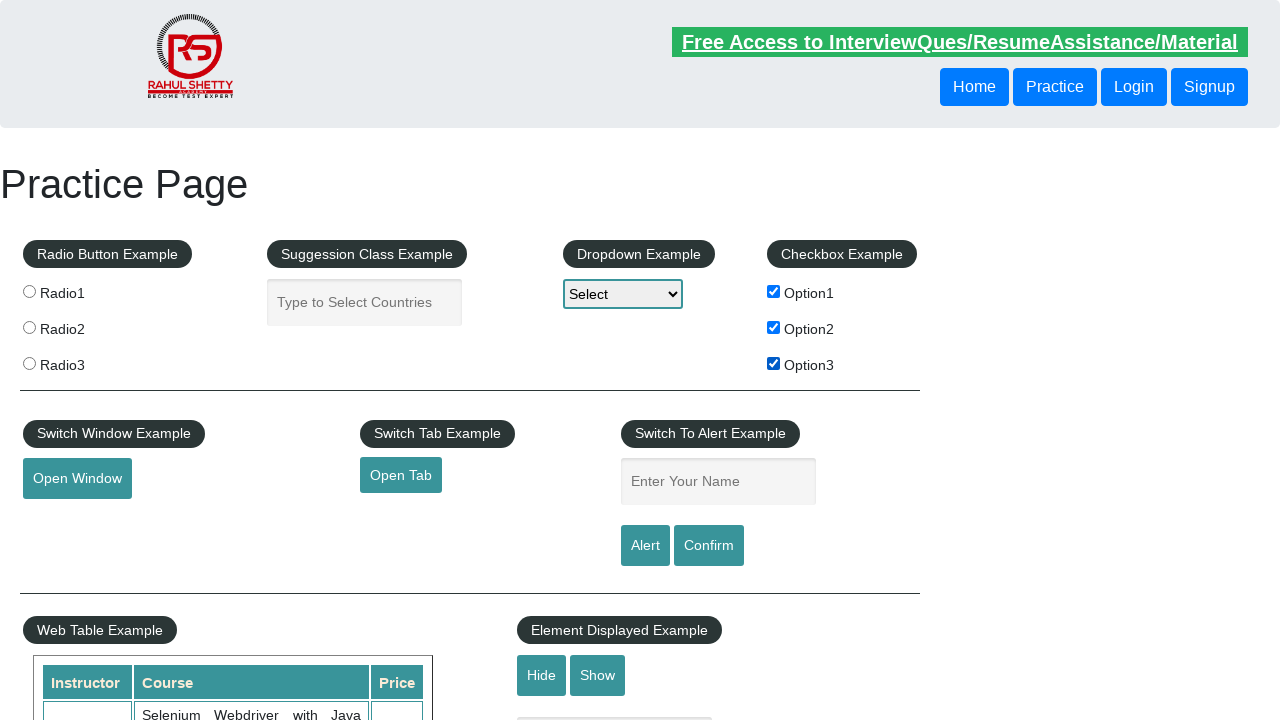

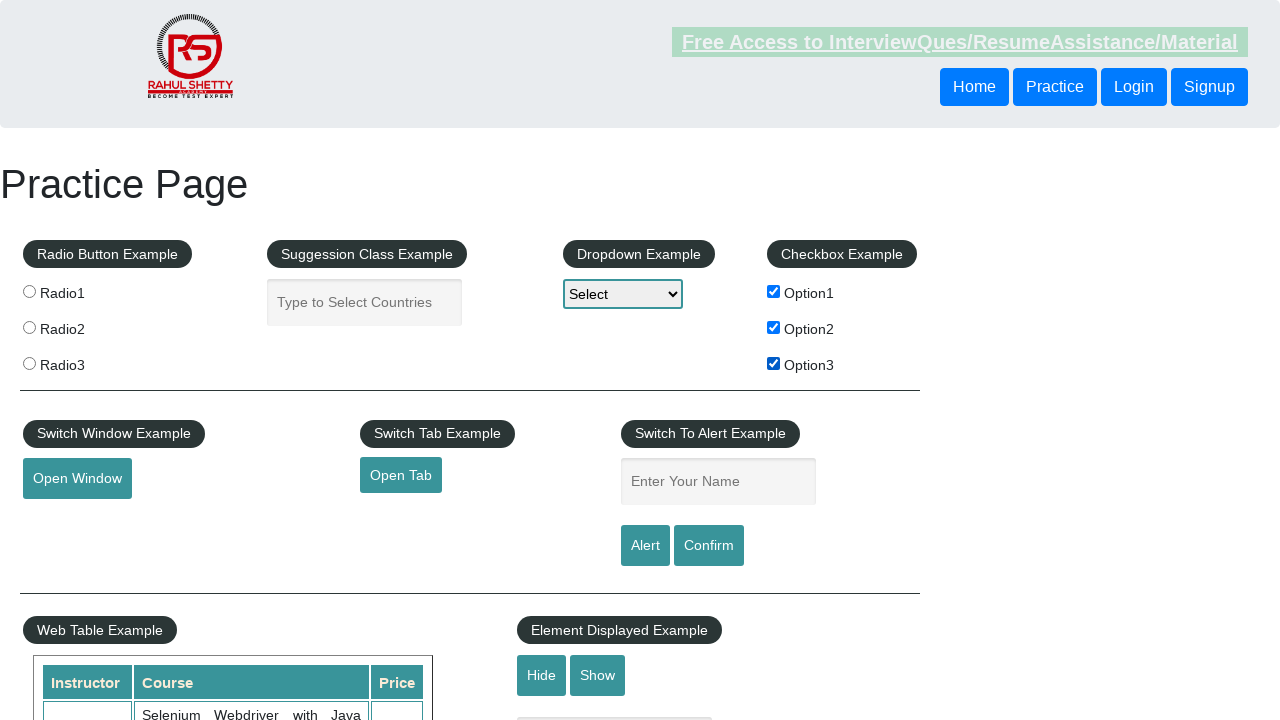